Tests dynamic loading functionality by clicking a Start button, waiting for a loading bar to complete, and verifying that the "Hello World!" finish text appears.

Starting URL: http://the-internet.herokuapp.com/dynamic_loading/2

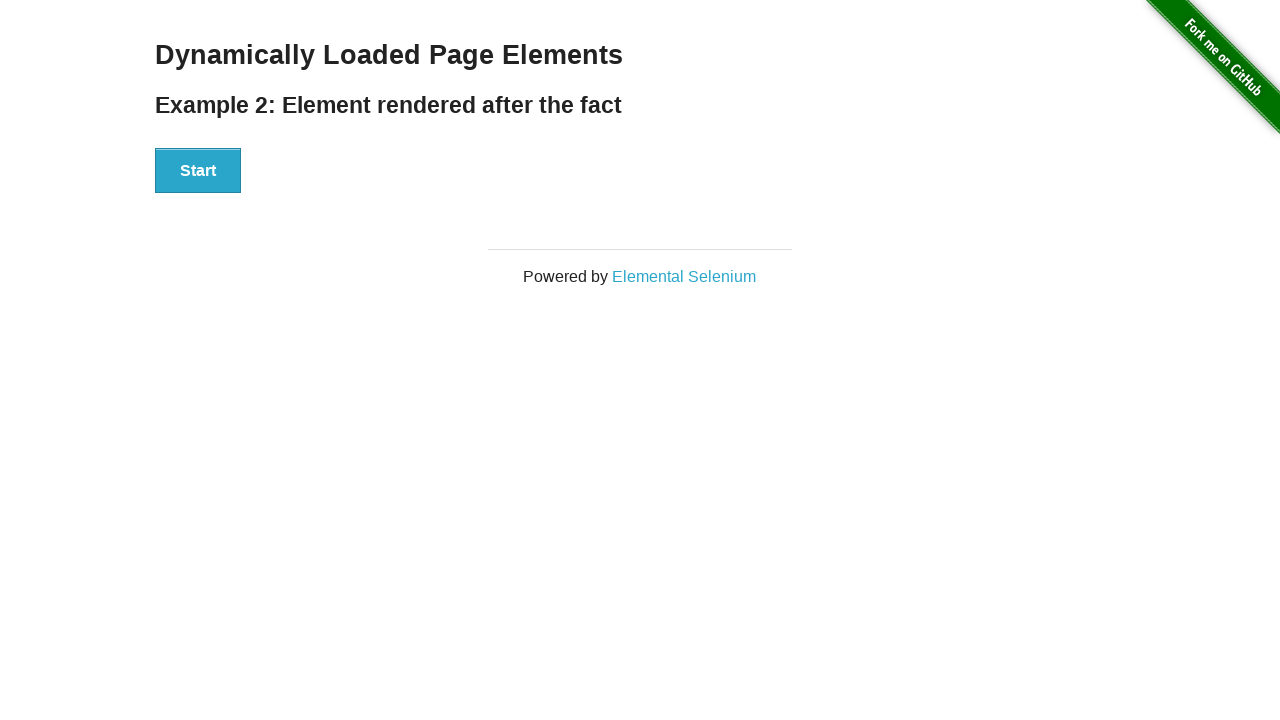

Clicked the Start button at (198, 171) on #start button
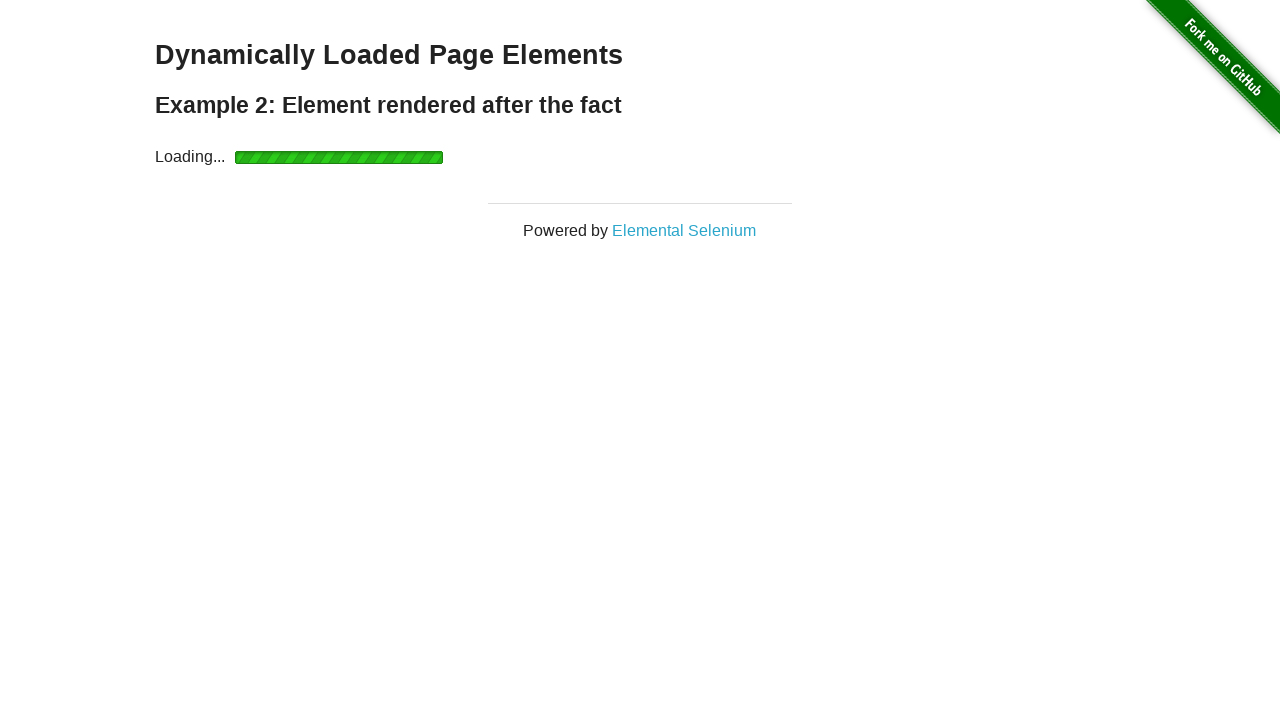

Waited for loading bar to complete and finish element to become visible
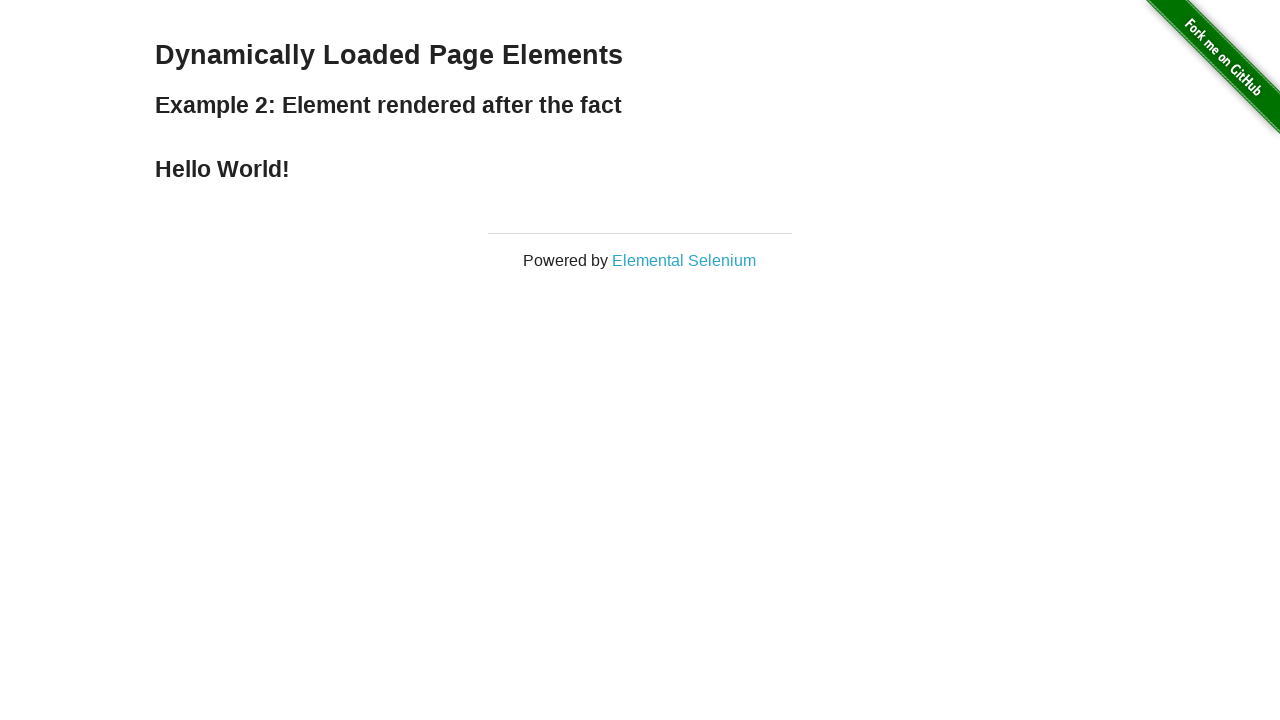

Verified that the 'Hello World!' finish text is displayed
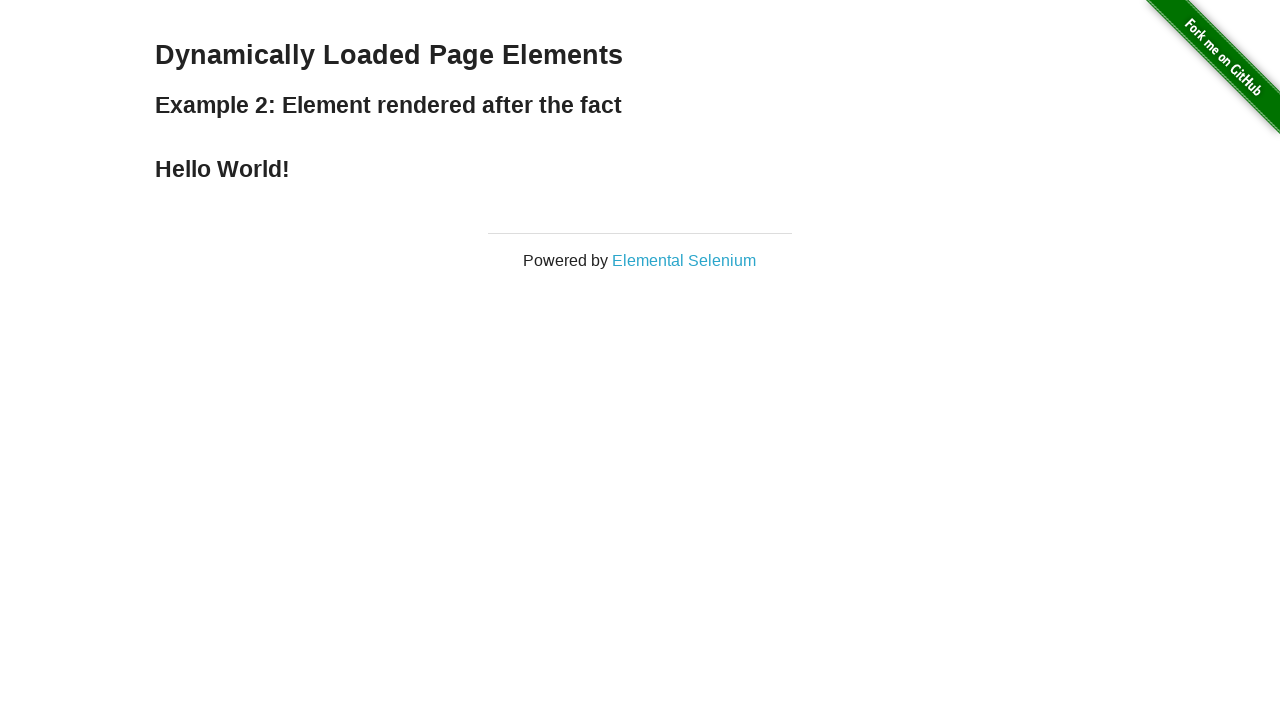

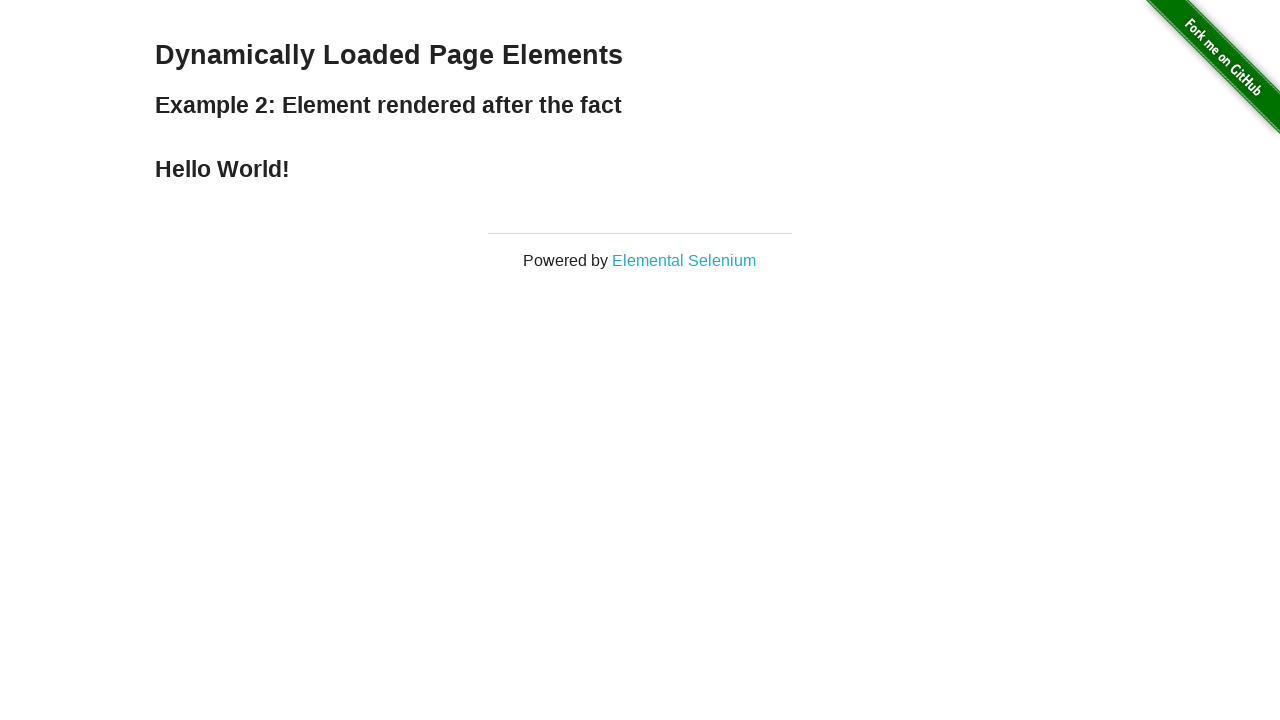